Tests radio button functionality by selecting different options and verifying selection states

Starting URL: https://demoqa.com/radio-button

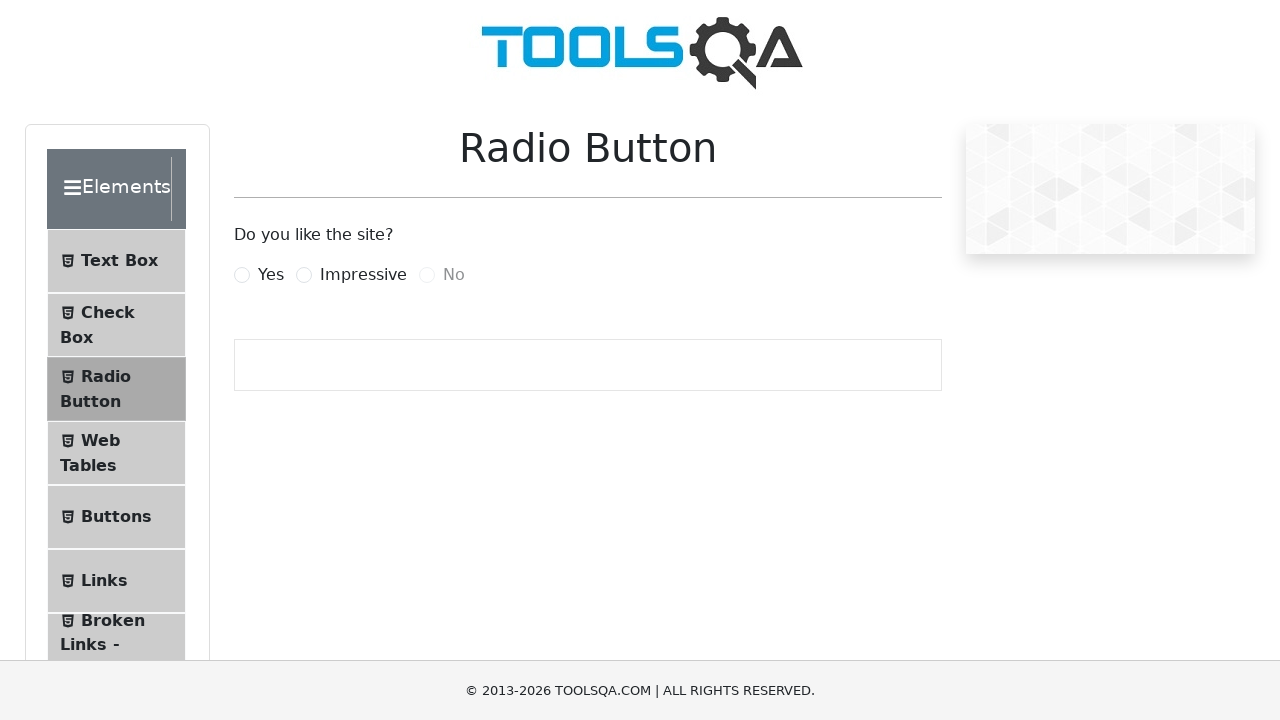

Clicked 'Yes' radio button at (271, 275) on label[for='yesRadio']
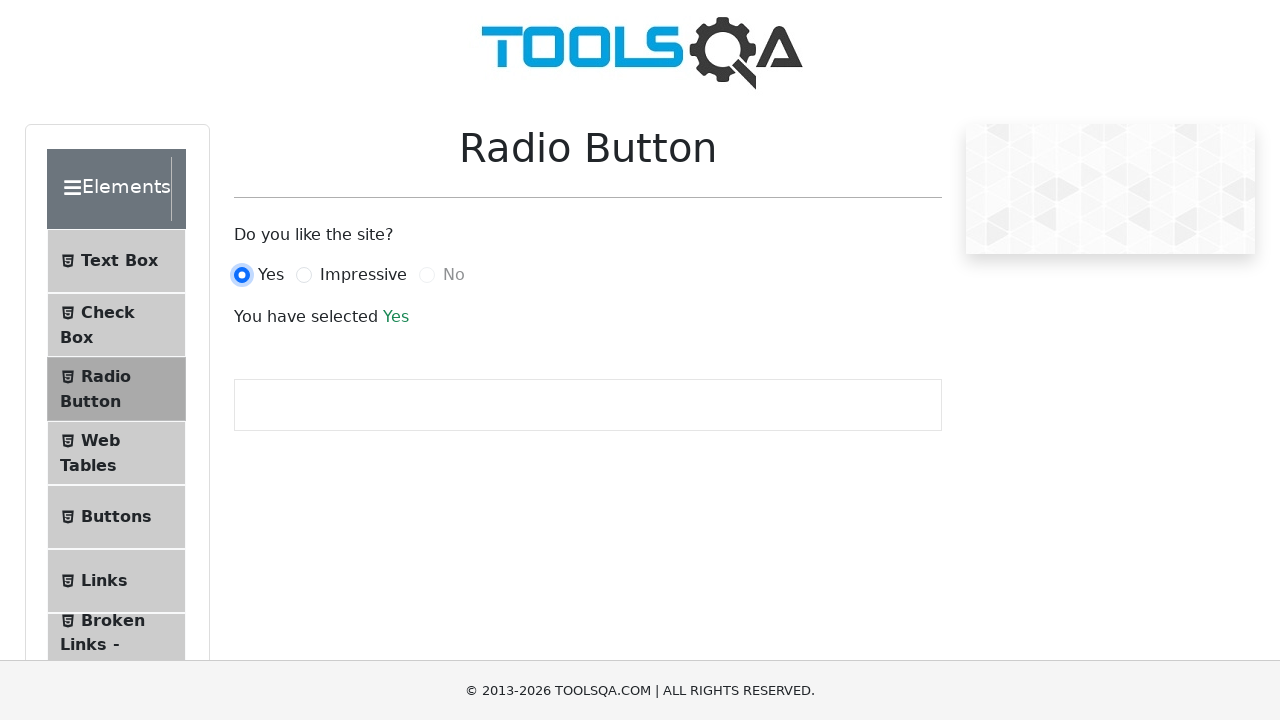

Clicked 'Impressive' radio button at (363, 275) on label[for='impressiveRadio']
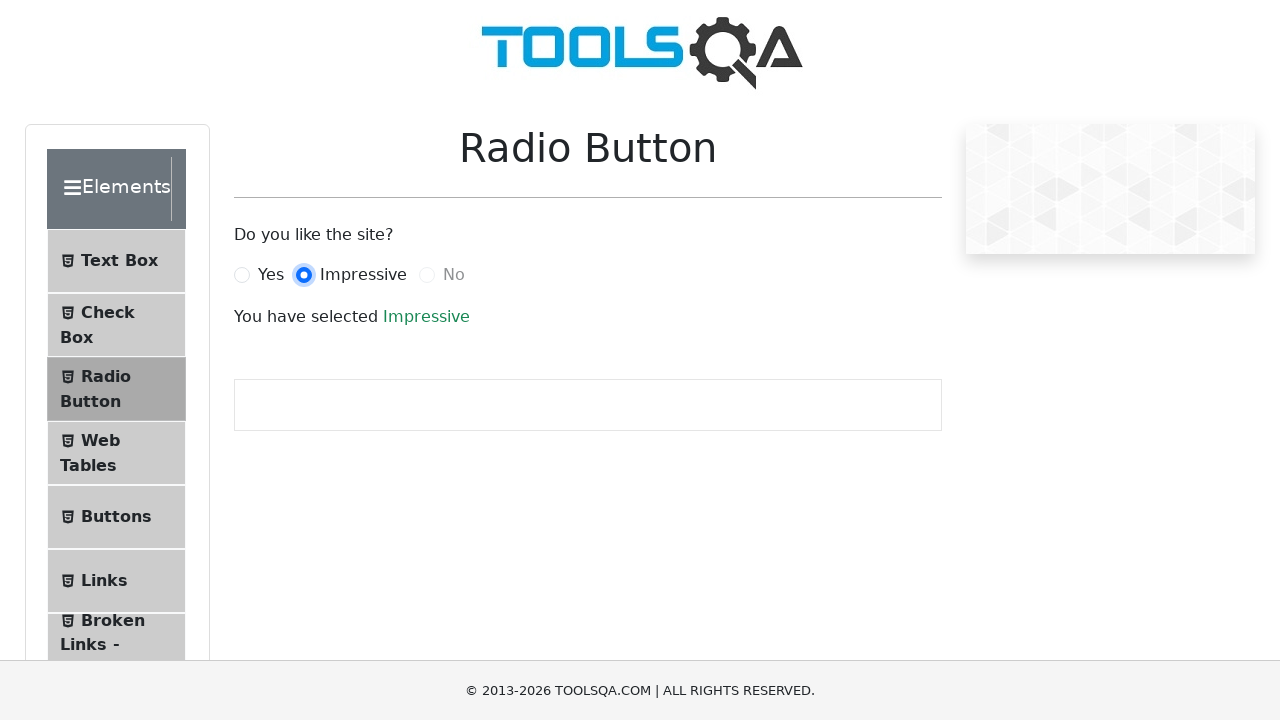

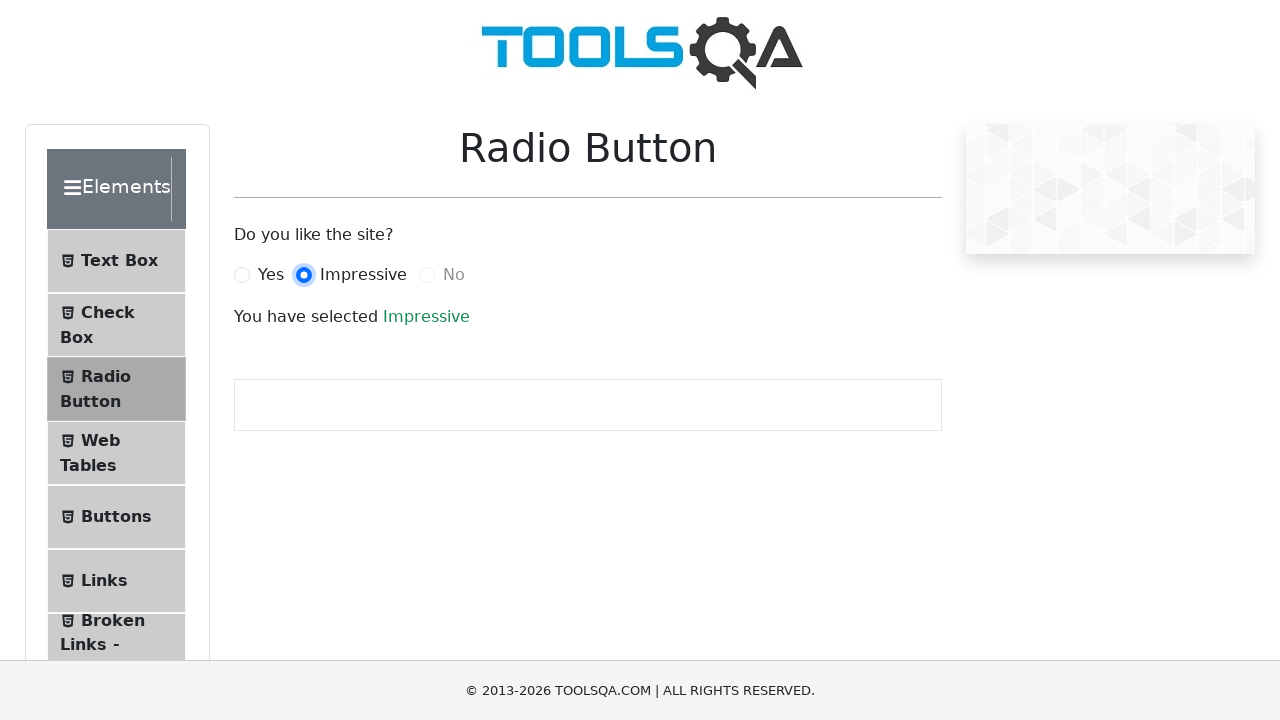